Tests that pressing Escape cancels edits and restores original text

Starting URL: https://demo.playwright.dev/todomvc

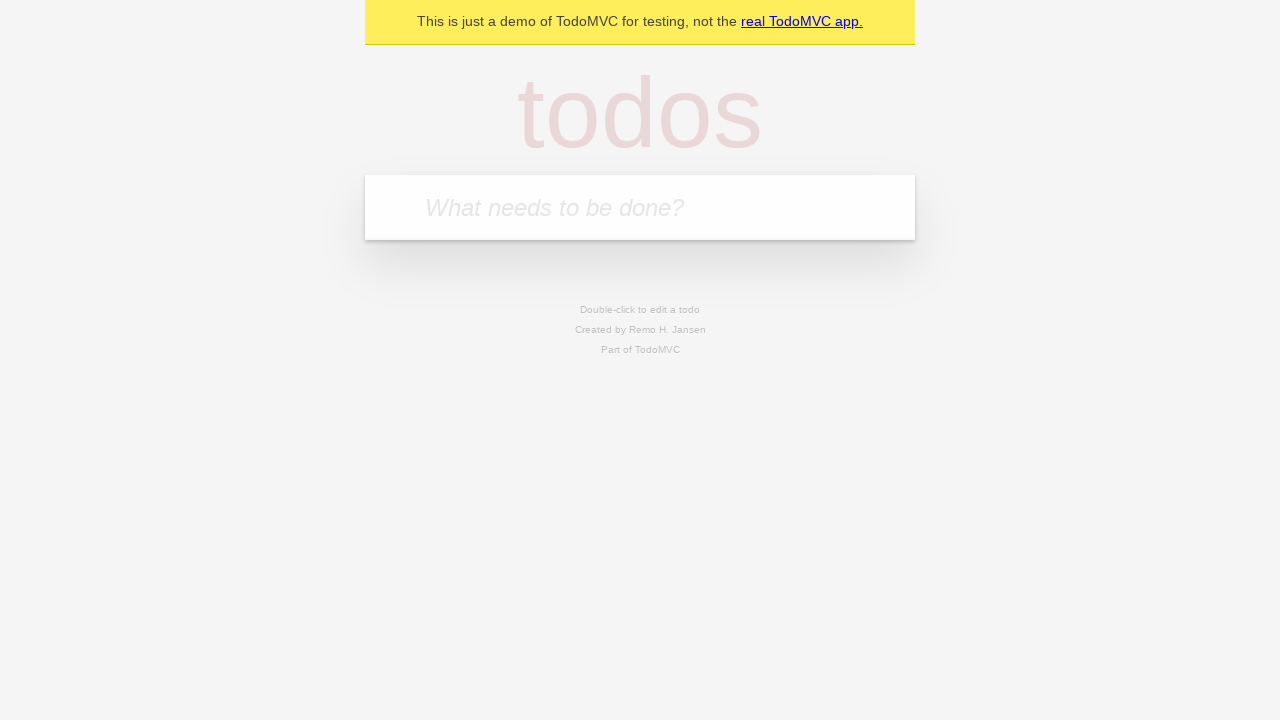

Filled new todo input with 'buy some cheese' on internal:attr=[placeholder="What needs to be done?"i]
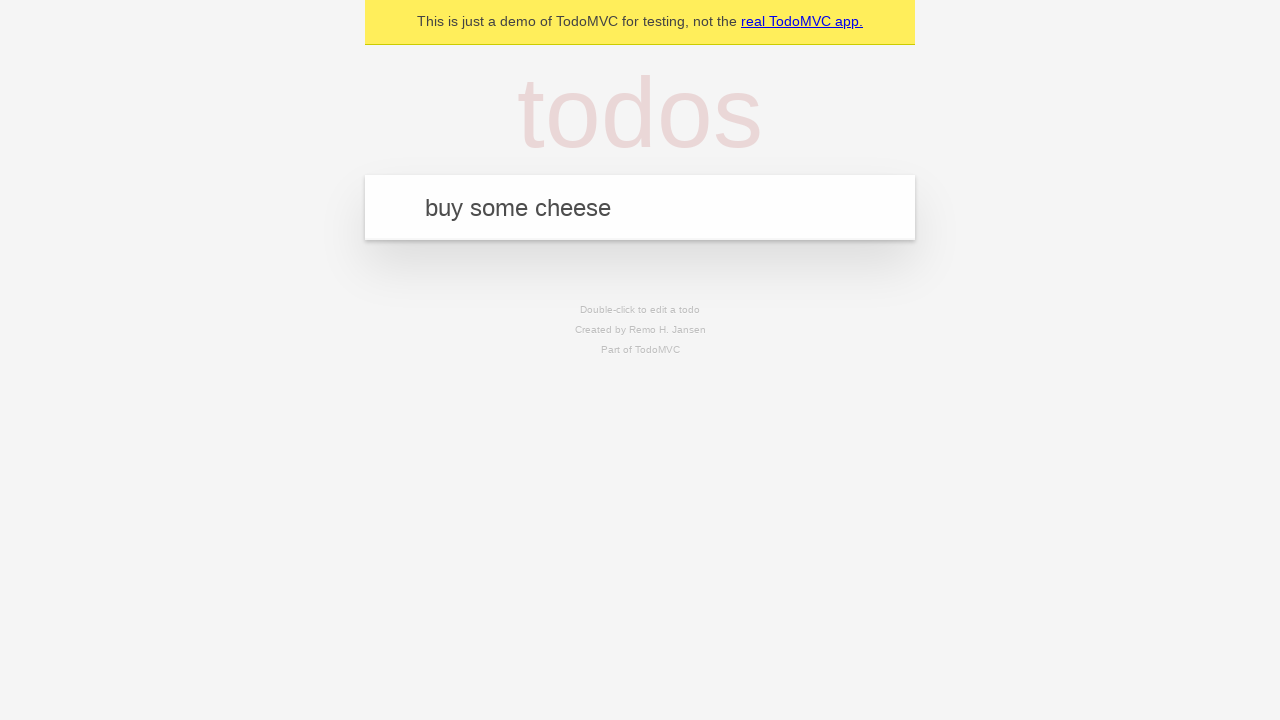

Pressed Enter to add todo 'buy some cheese' on internal:attr=[placeholder="What needs to be done?"i]
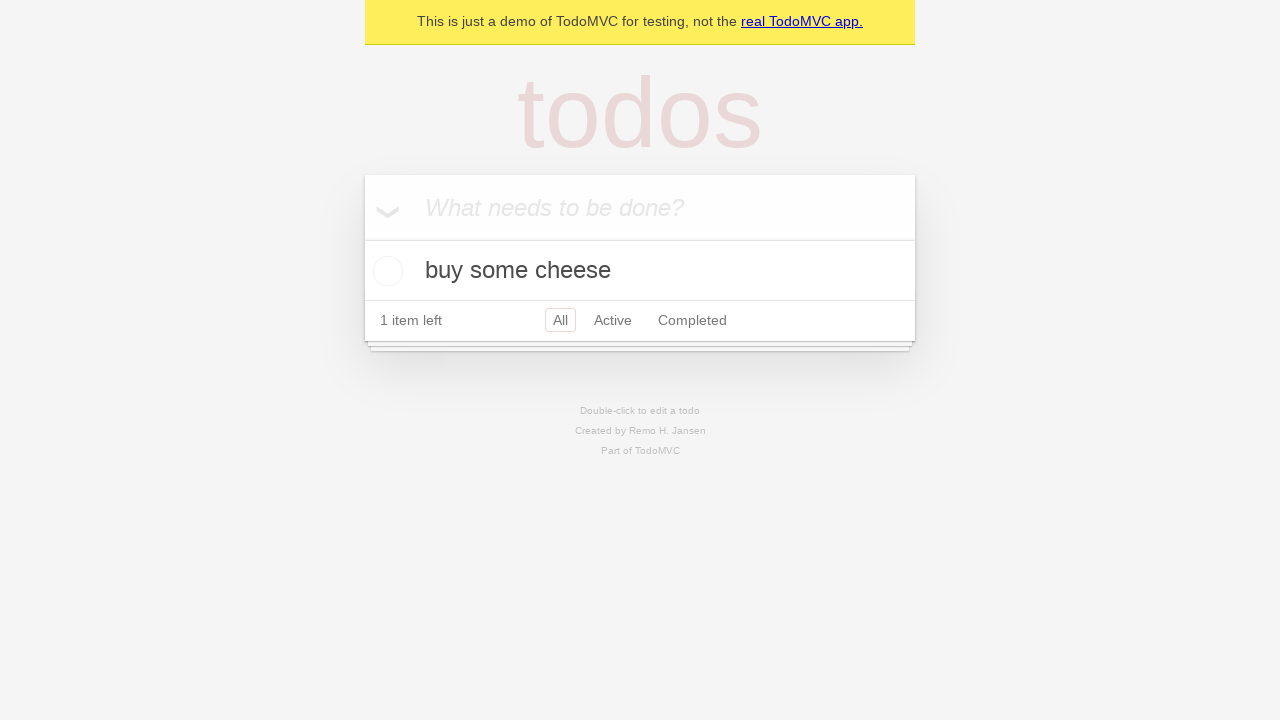

Filled new todo input with 'feed the cat' on internal:attr=[placeholder="What needs to be done?"i]
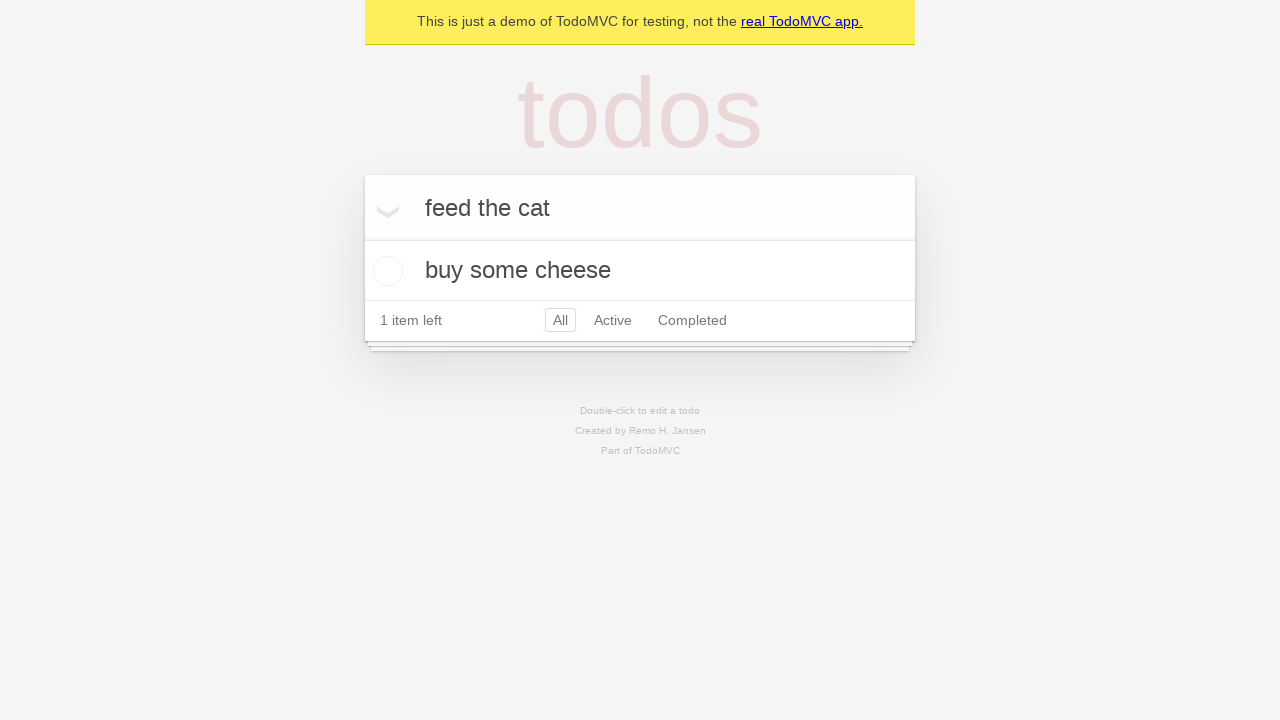

Pressed Enter to add todo 'feed the cat' on internal:attr=[placeholder="What needs to be done?"i]
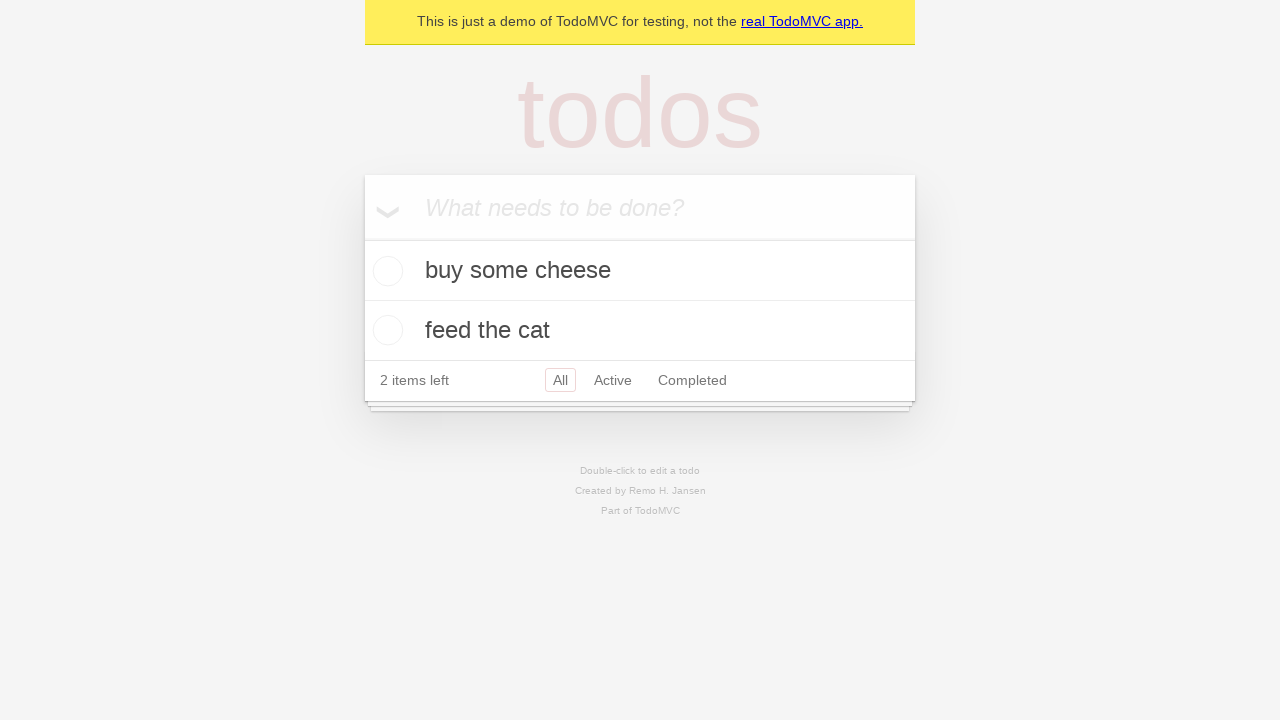

Filled new todo input with 'book a doctors appointment' on internal:attr=[placeholder="What needs to be done?"i]
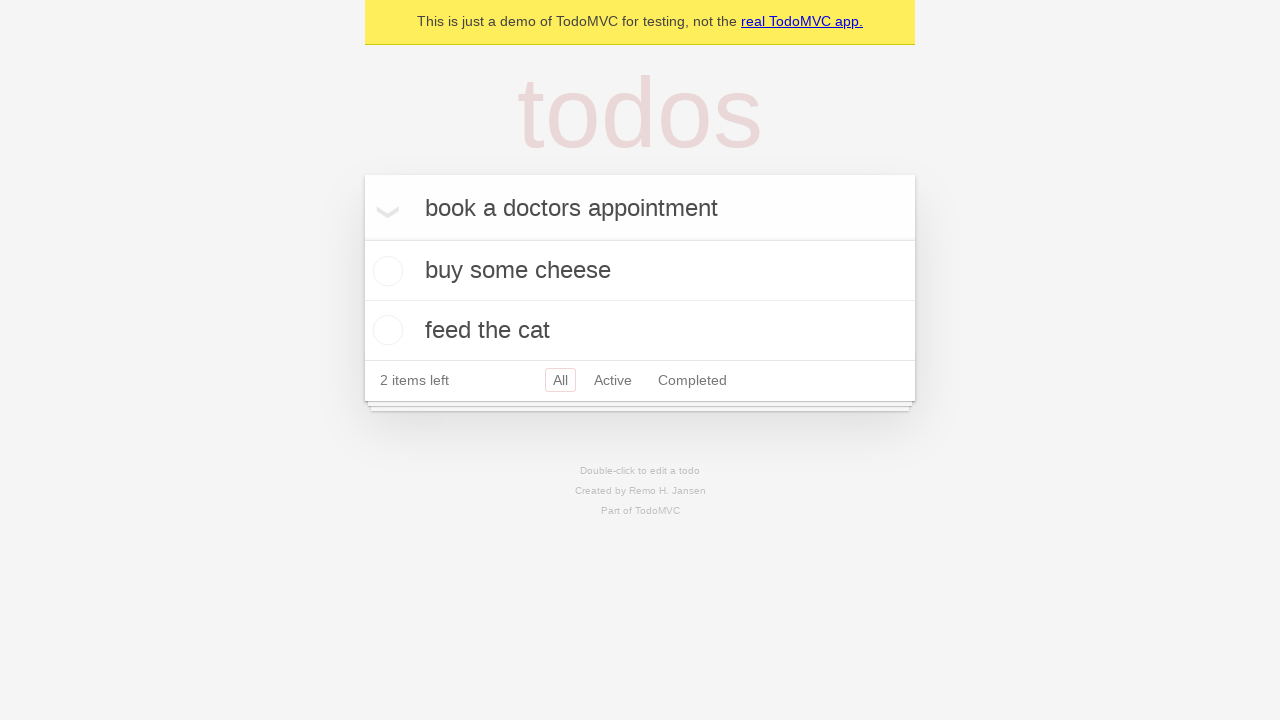

Pressed Enter to add todo 'book a doctors appointment' on internal:attr=[placeholder="What needs to be done?"i]
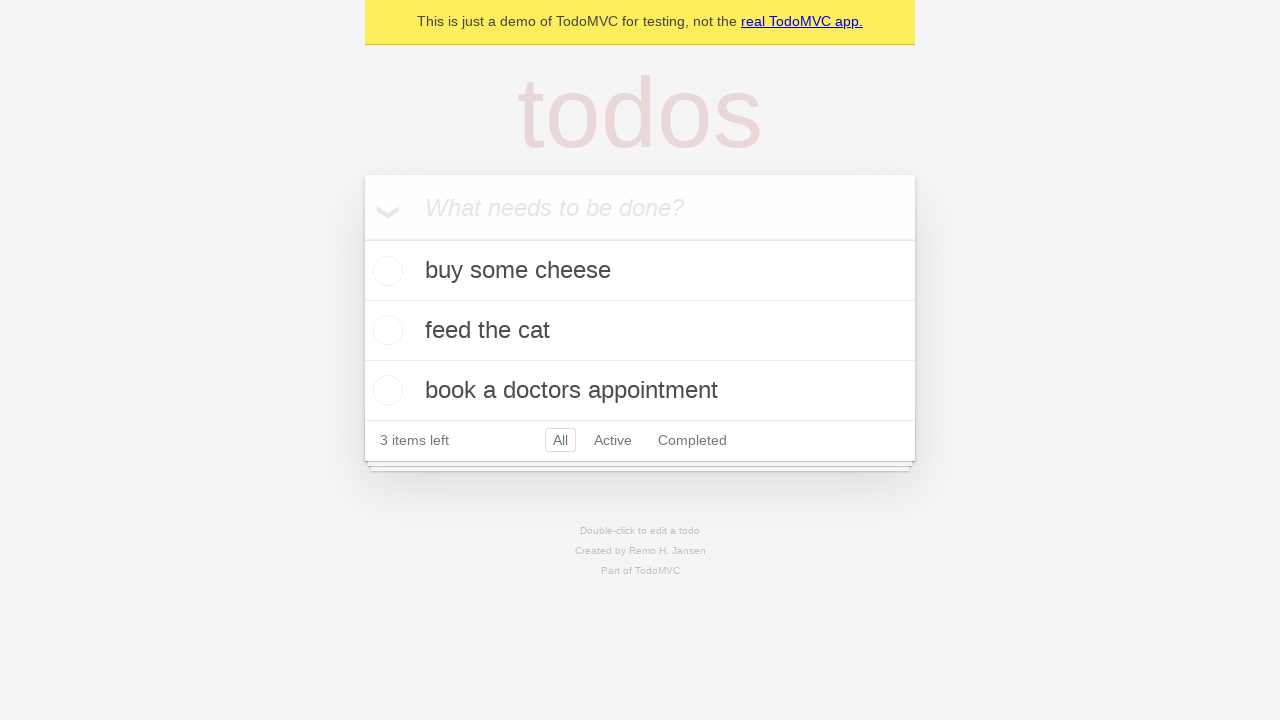

Waited for all 3 todos to be added to the list
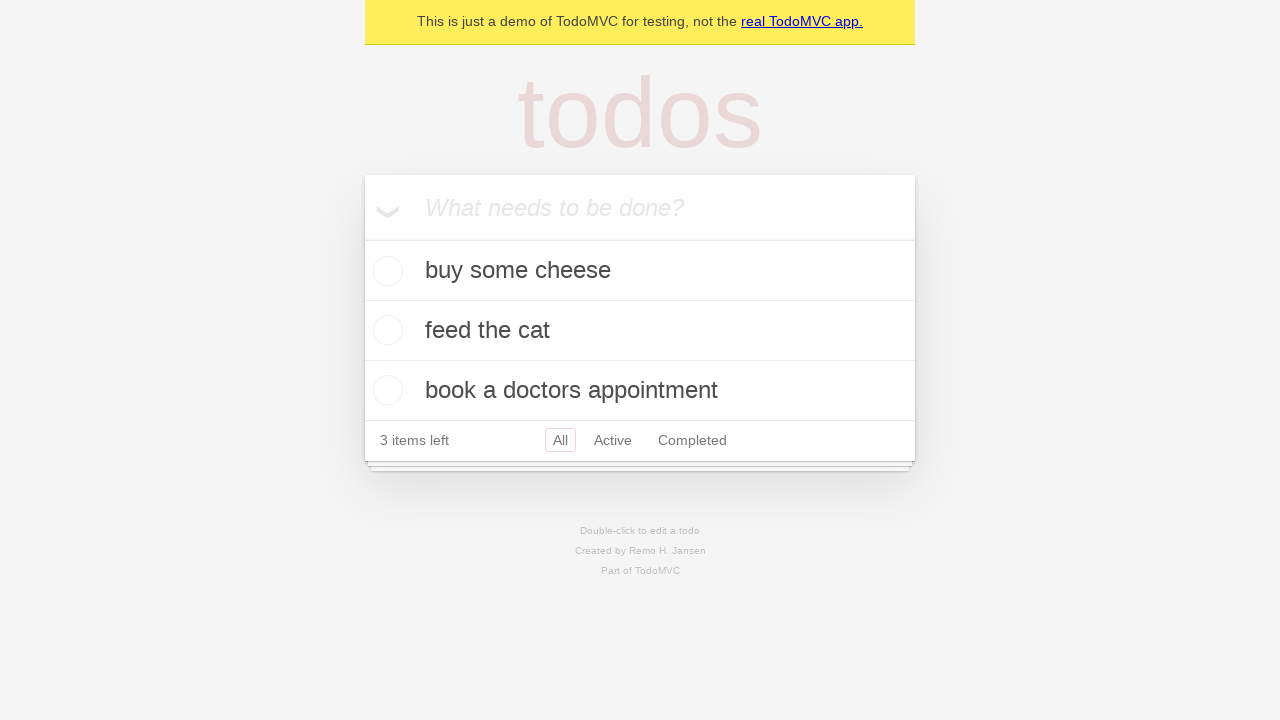

Double-clicked second todo to enter edit mode at (640, 331) on internal:testid=[data-testid="todo-item"s] >> nth=1
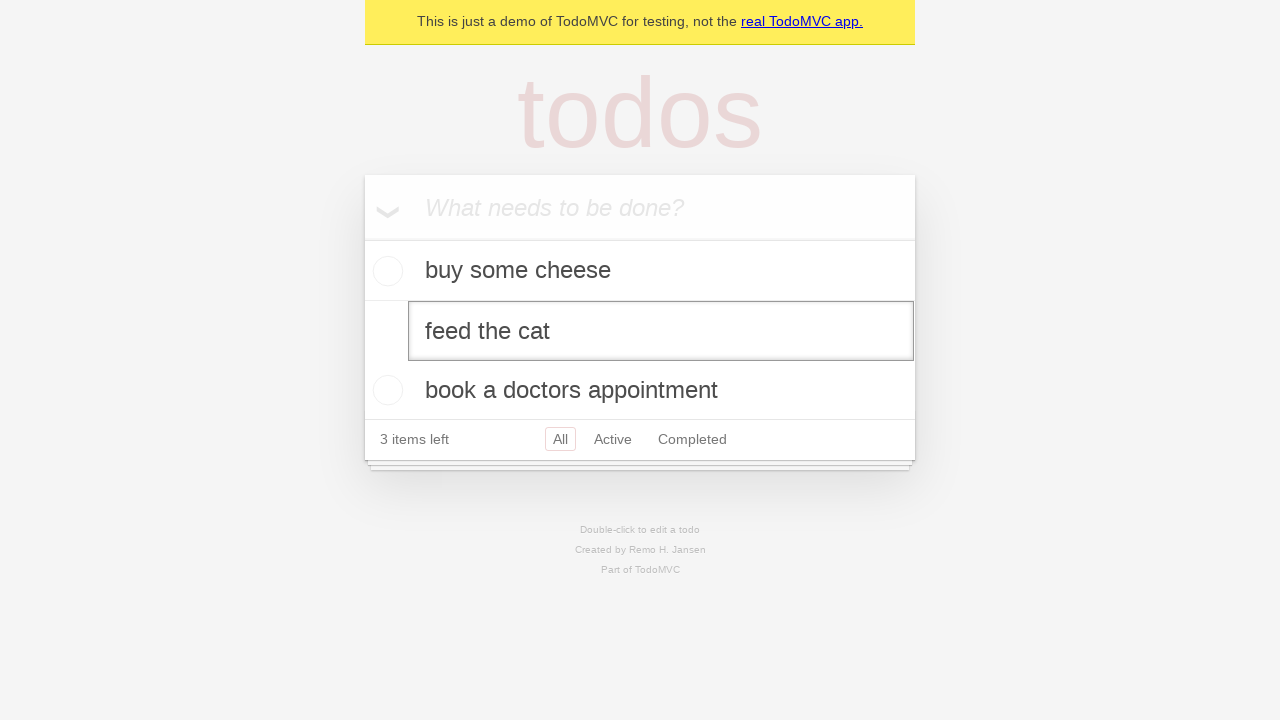

Filled edit field with new text 'buy some sausages' on internal:testid=[data-testid="todo-item"s] >> nth=1 >> internal:role=textbox[nam
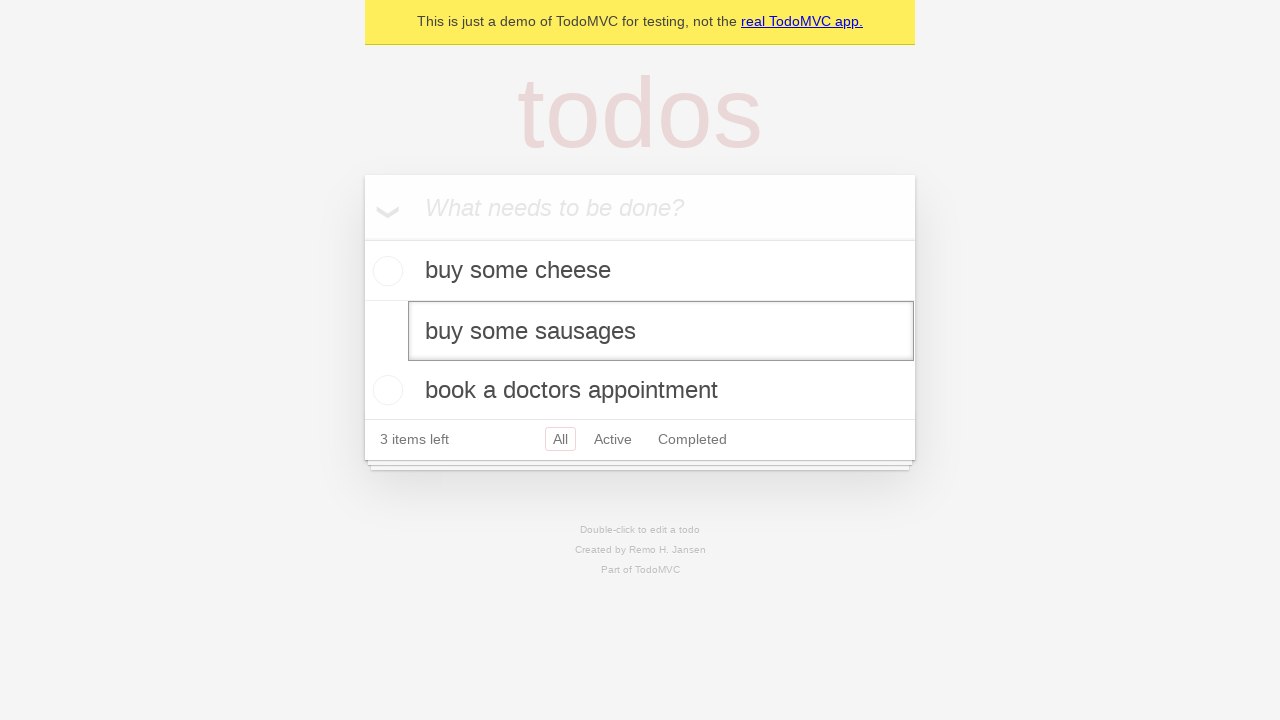

Pressed Escape to cancel the edit and restore original text on internal:testid=[data-testid="todo-item"s] >> nth=1 >> internal:role=textbox[nam
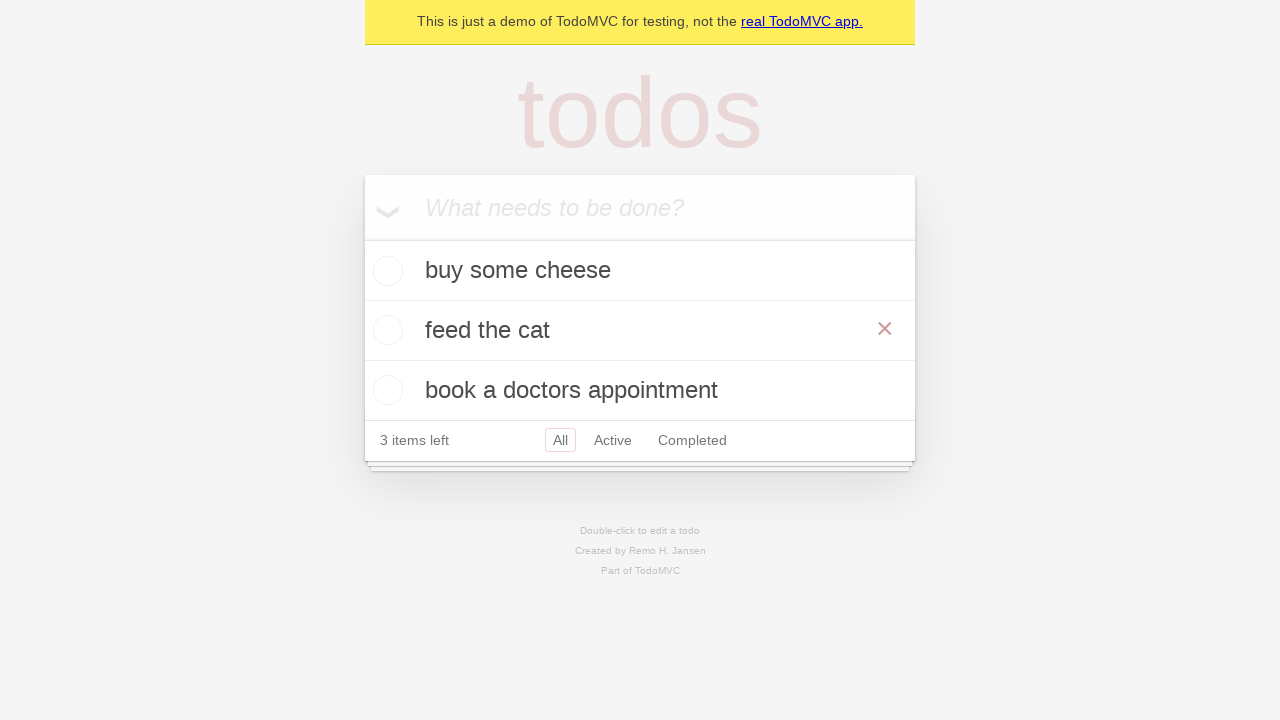

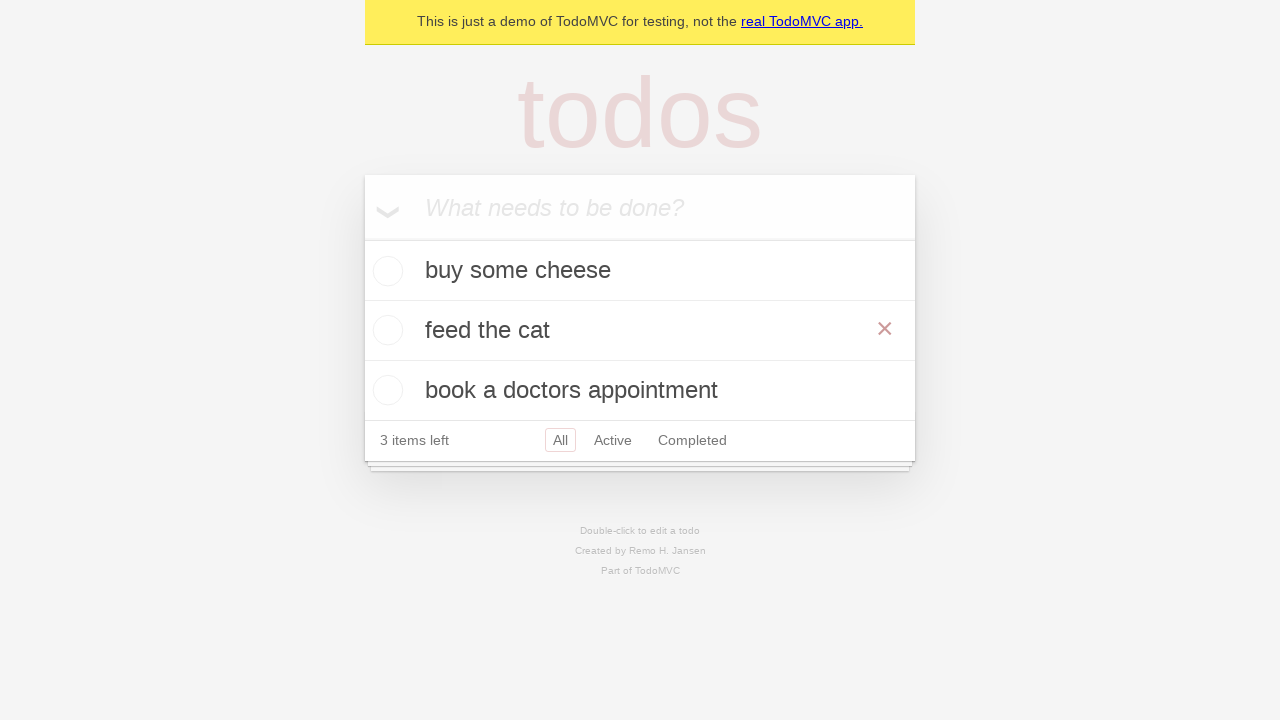